Tests alert handling by clicking a button to trigger an alert and accepting it

Starting URL: https://demo.automationtesting.in/Alerts.html

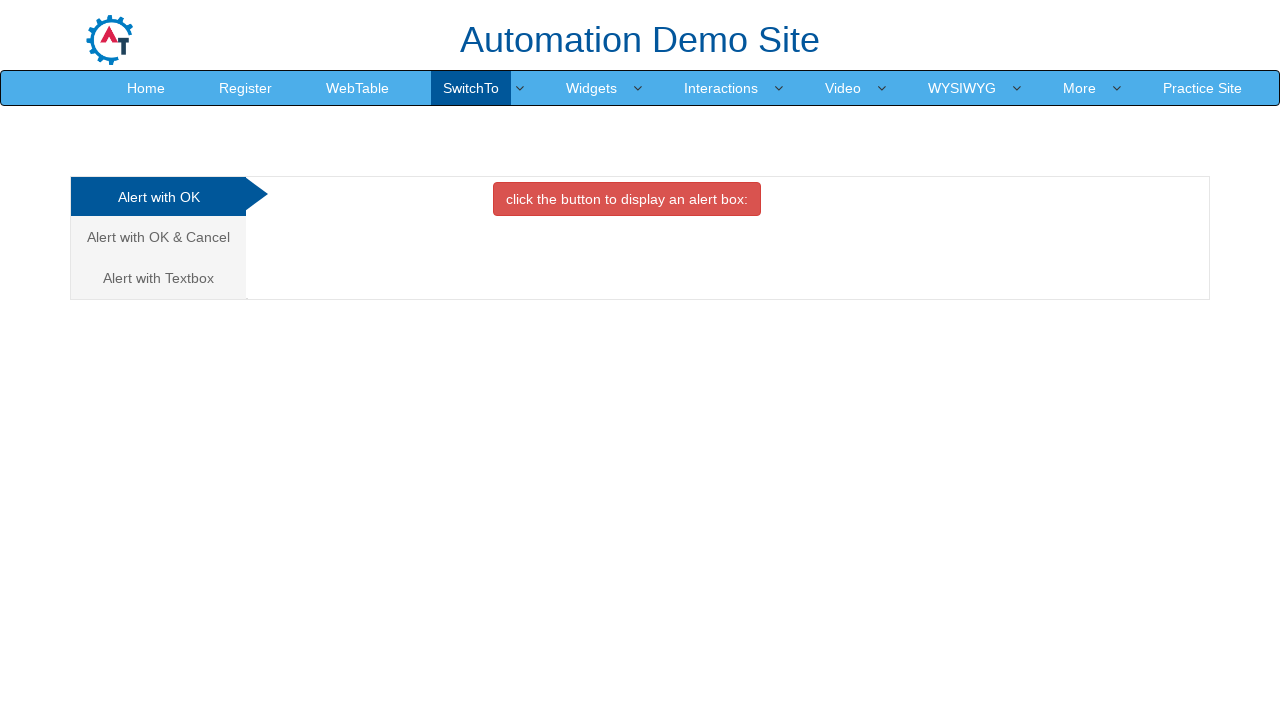

Clicked on the first tab for simple alert at (158, 197) on xpath=/html/body/div[1]/div/div/div/div[1]/ul/li[1]/a
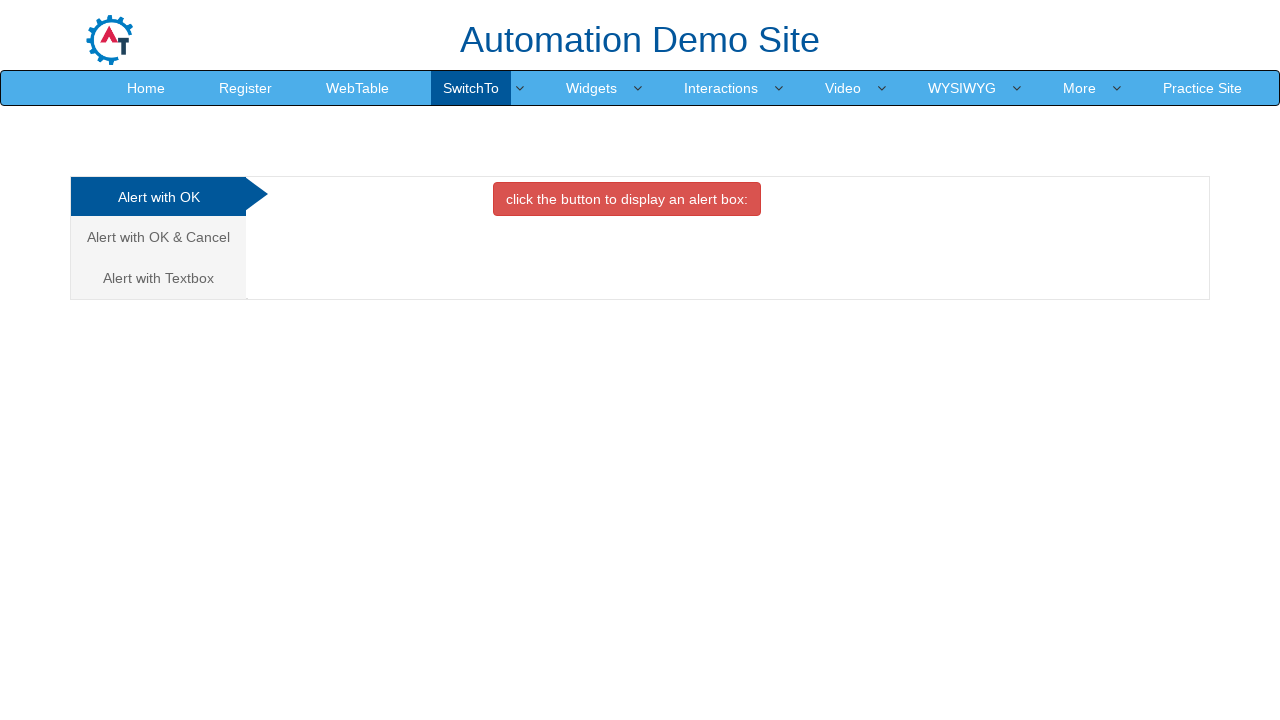

Clicked button to trigger alert at (627, 199) on xpath=/html/body/div[1]/div/div/div/div[2]/div[1]/button
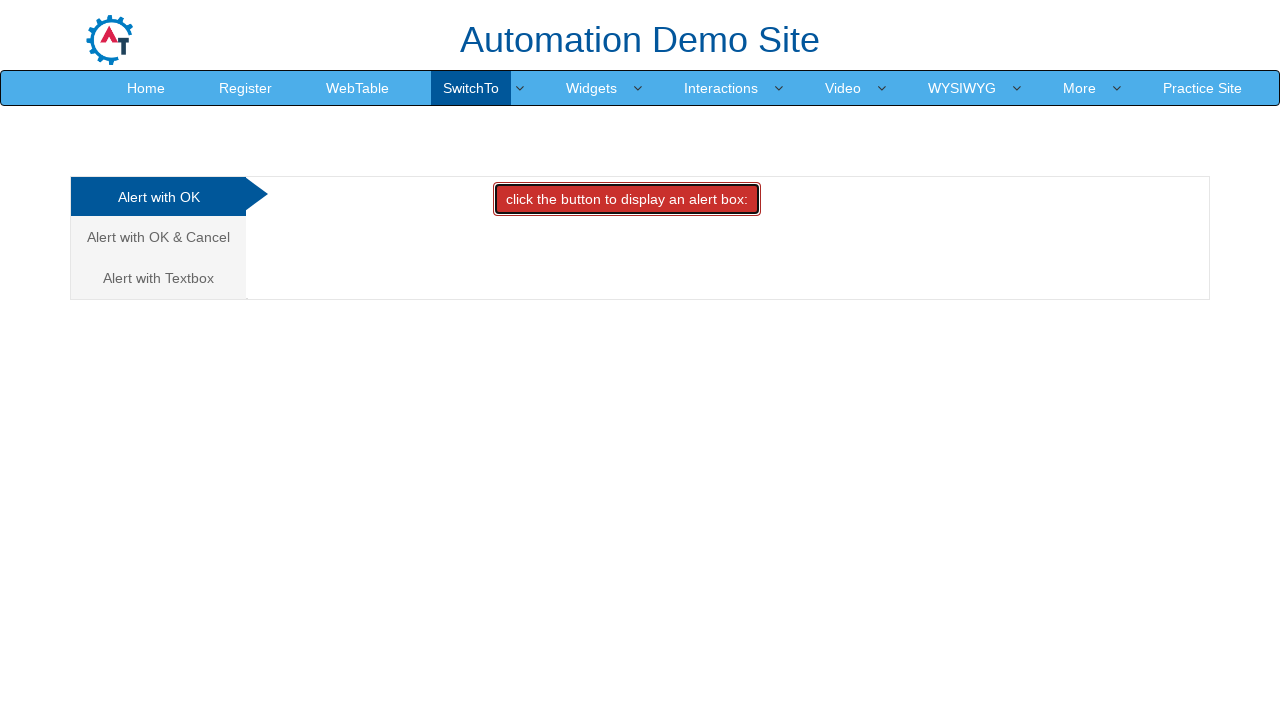

Alert accepted successfully
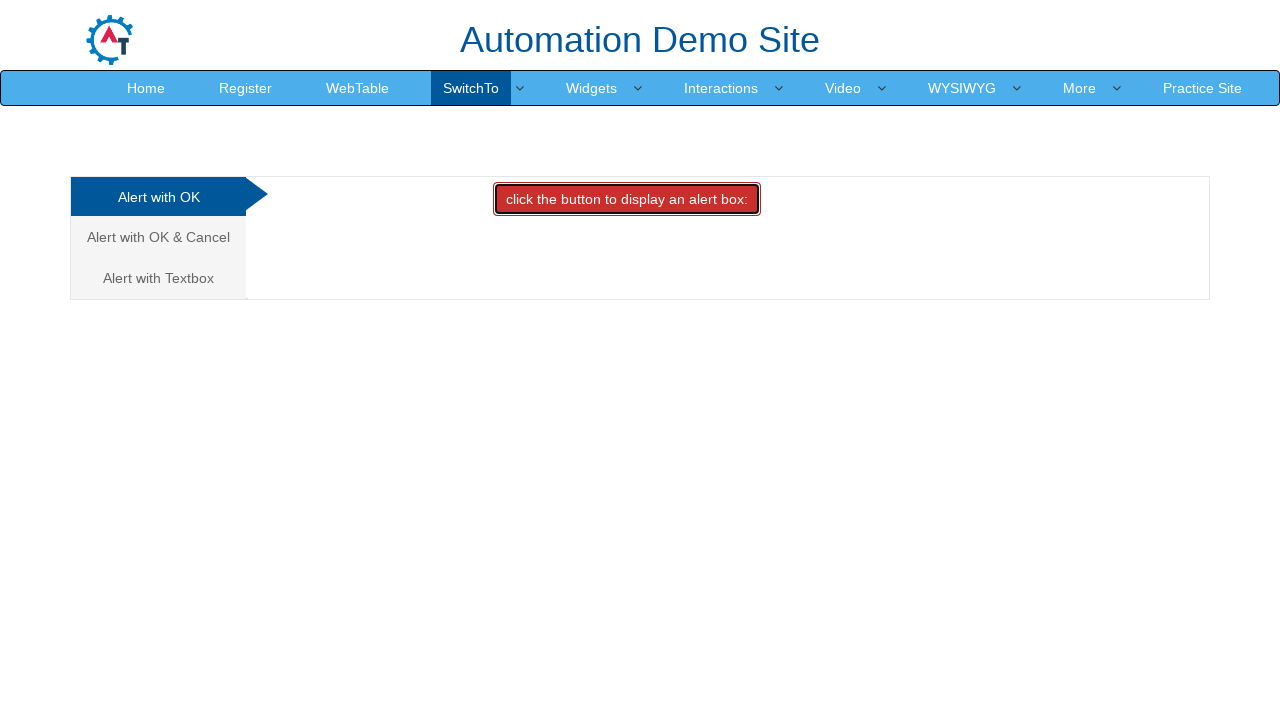

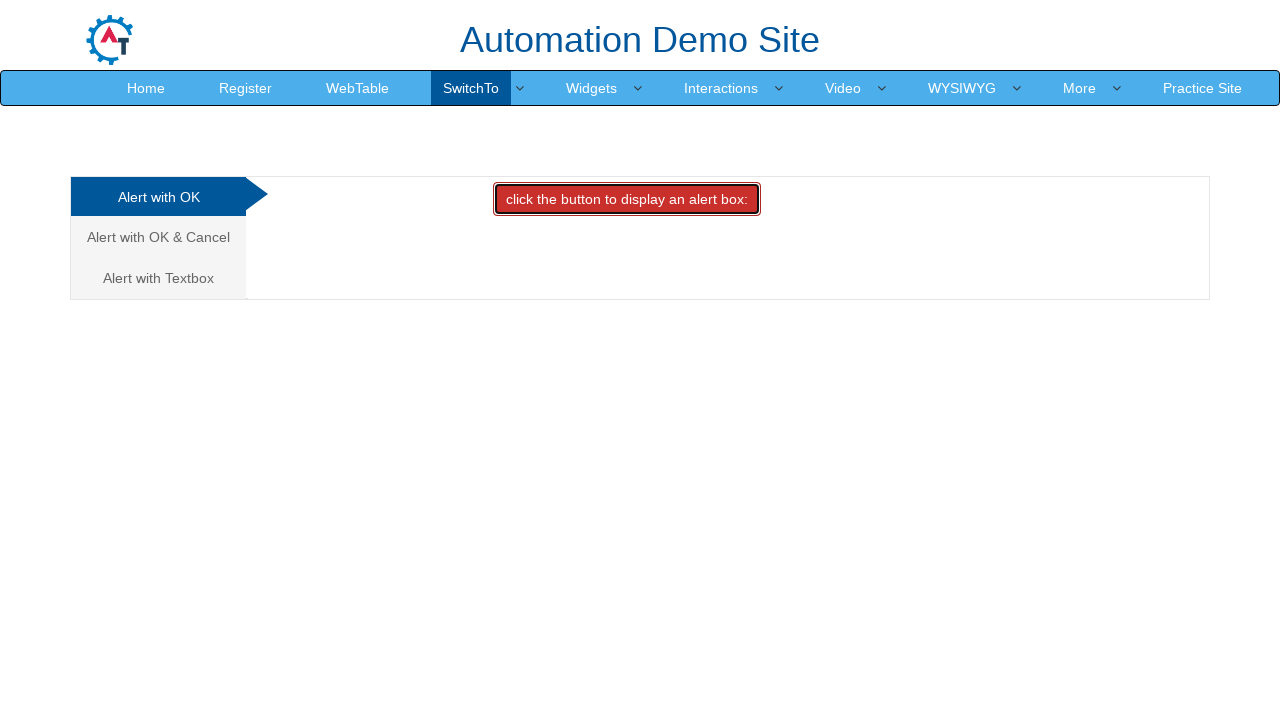